Tests removing dynamic elements by adding an element then clicking to delete it

Starting URL: http://the-internet.herokuapp.com/add_remove_elements/

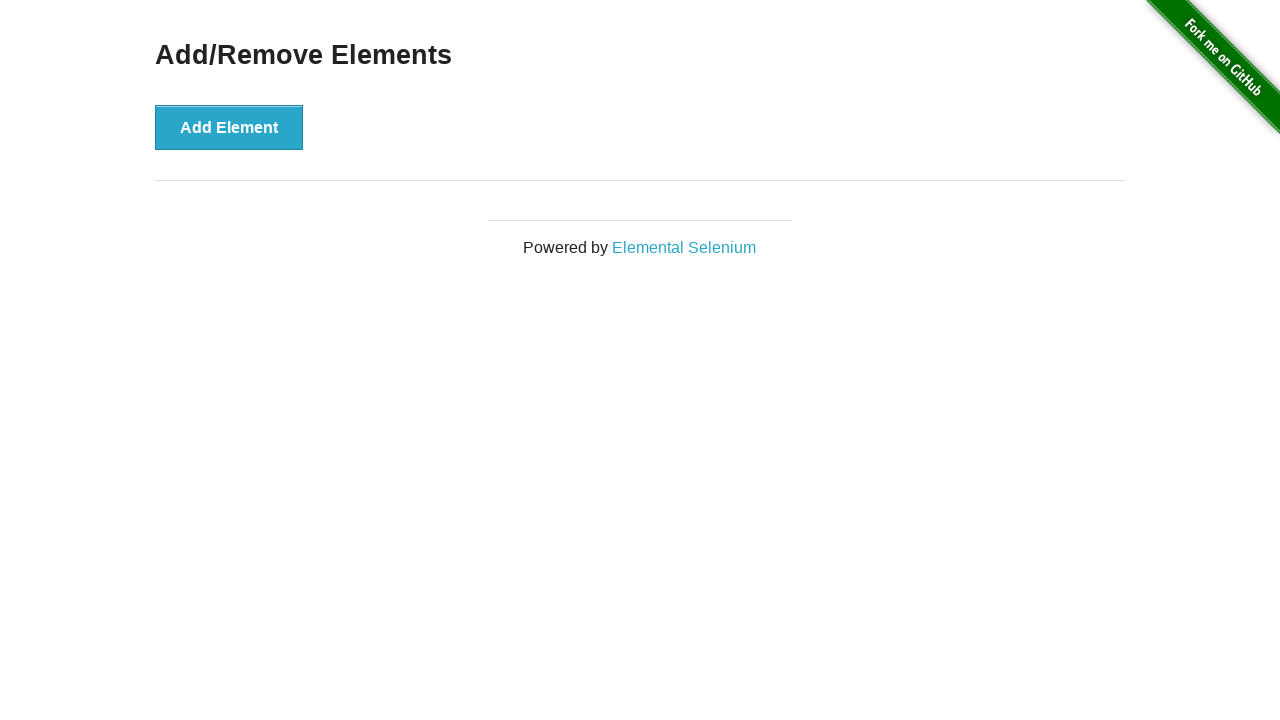

Clicked 'Add Element' button to create a new dynamic element at (229, 127) on button[onclick='addElement()']
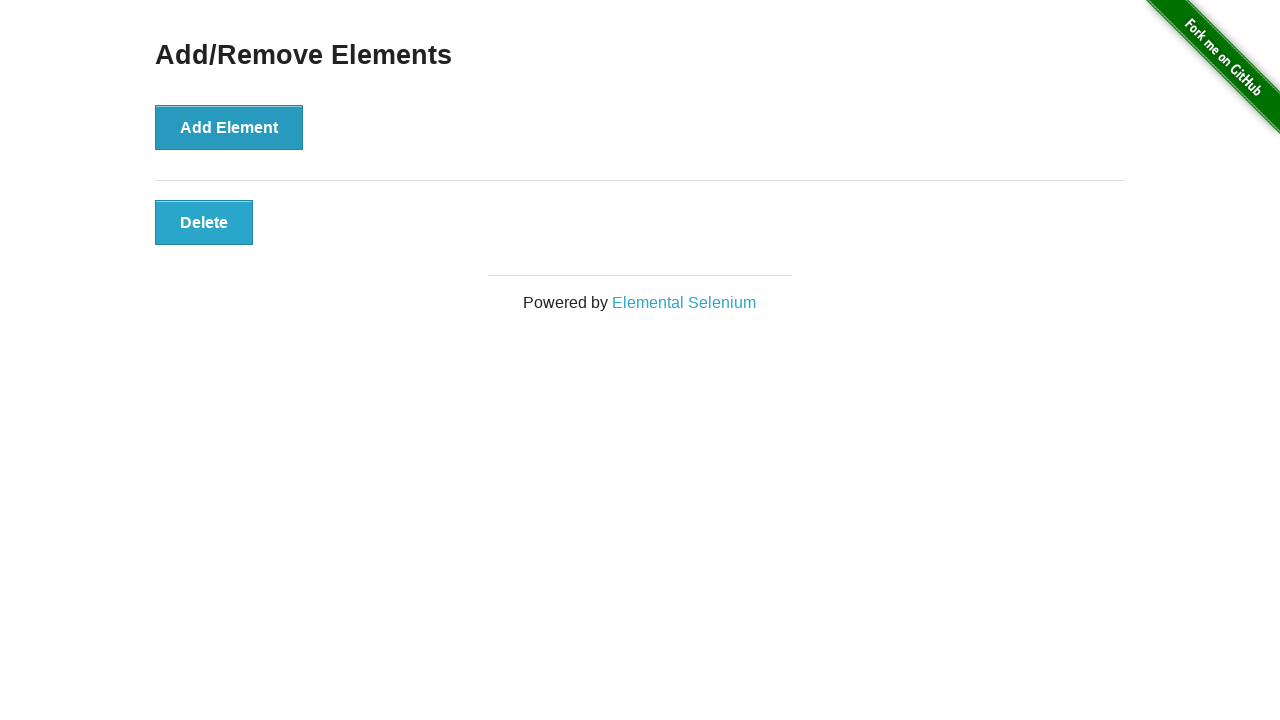

Clicked the dynamically added element to delete it at (204, 222) on .added-manually
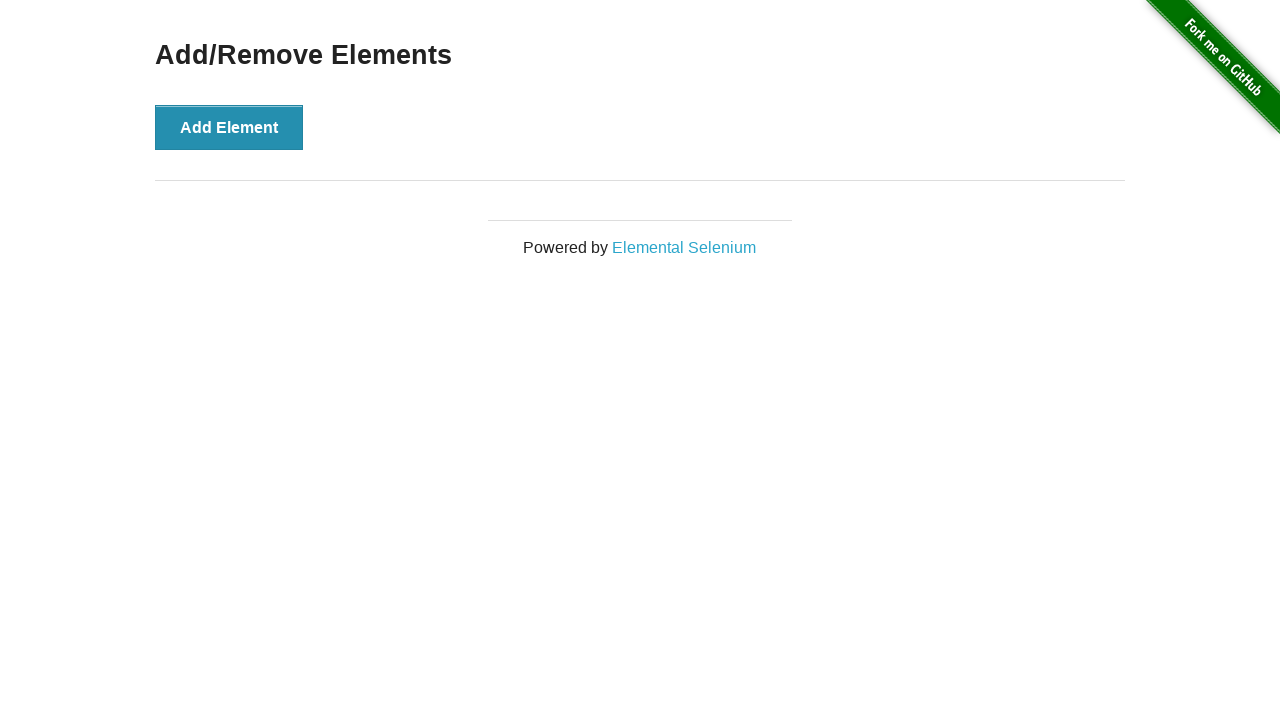

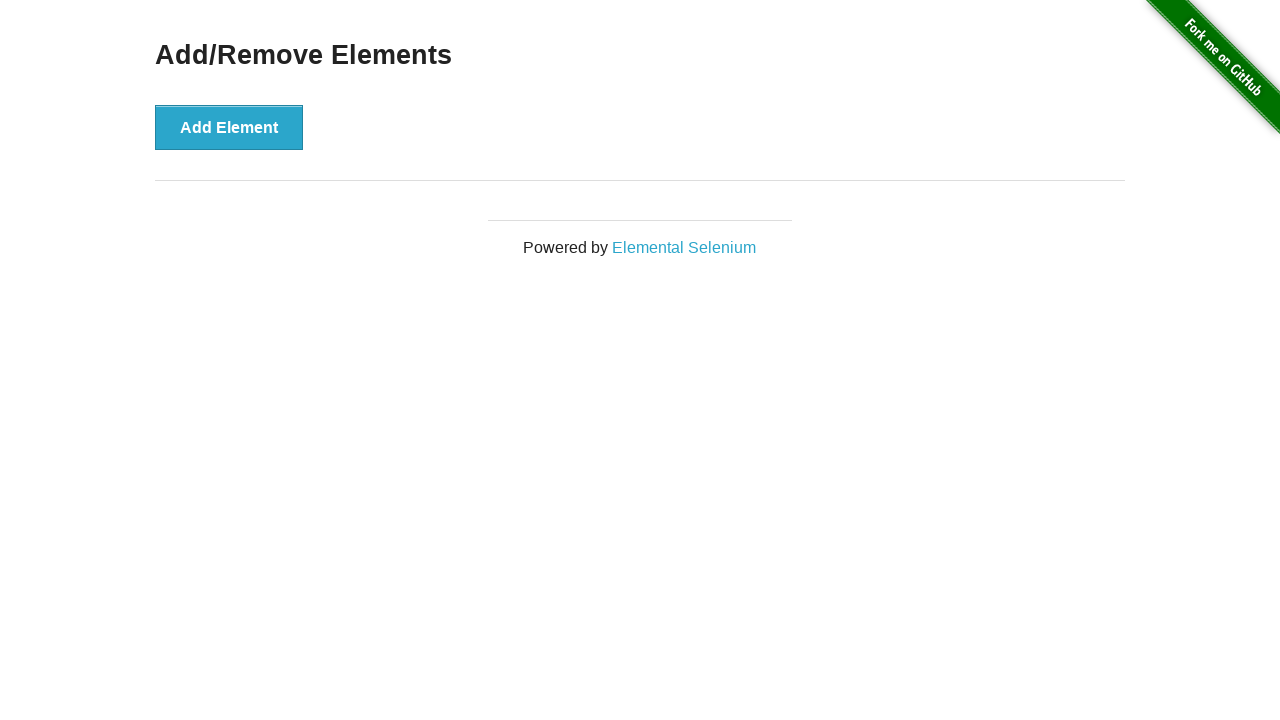